Tests navigation through the Japan Meteorological Agency website by clicking through links to CSV download pages and verifying the navigation flow works correctly.

Starting URL: https://www.data.jma.go.jp/obd/stats/data/mdrr/docs/csv_dl_format_sndall.html

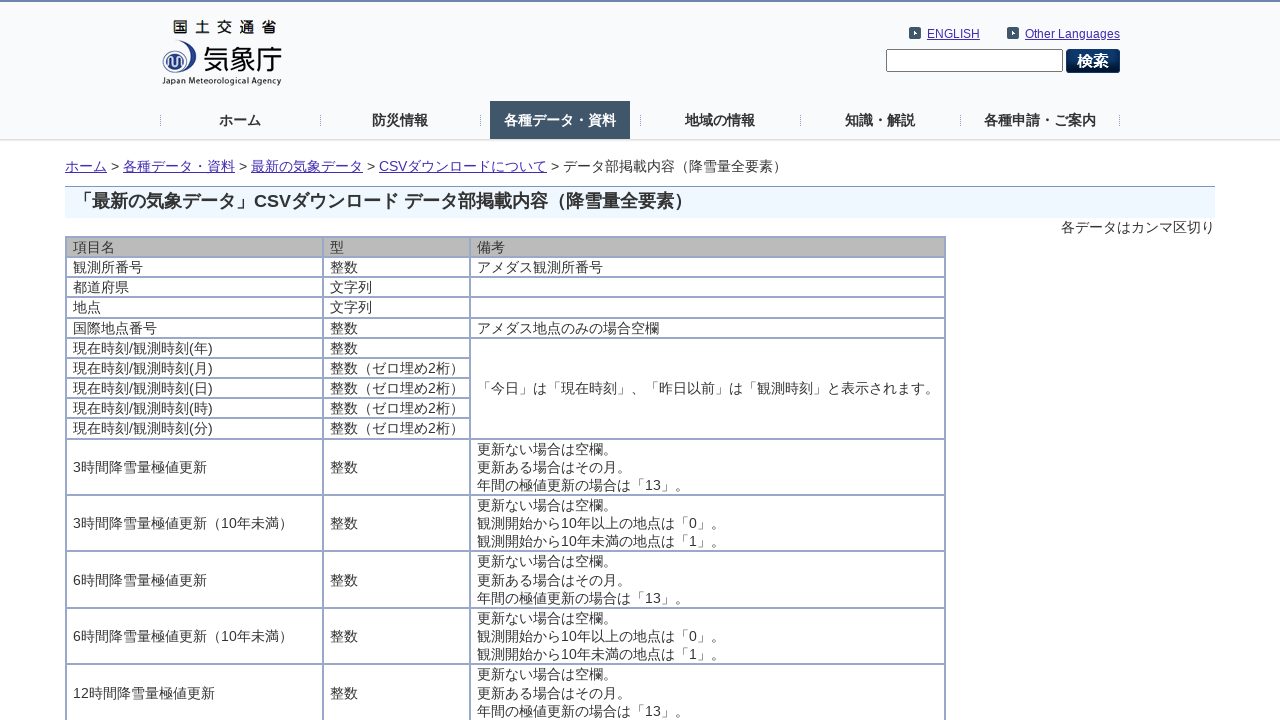

Clicked the first link in the main section at (124, 583) on xpath=//*[@id='main']/ul/li/a
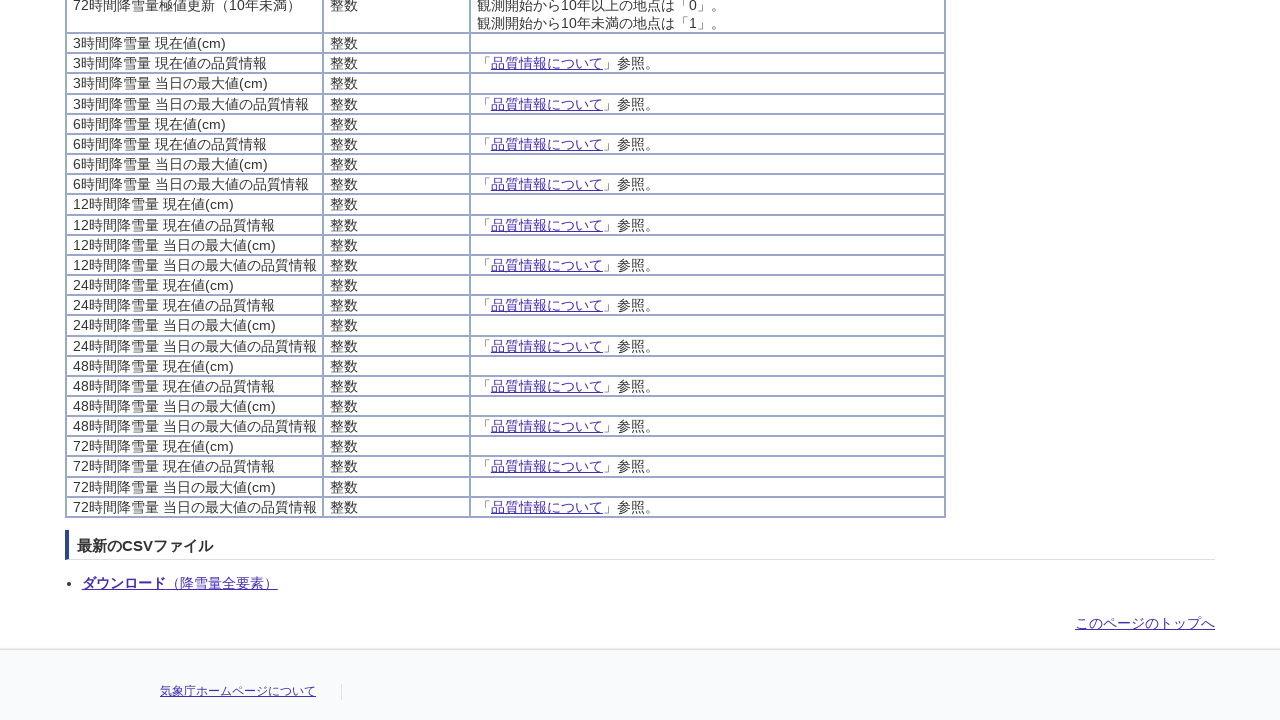

Clicked 'CSVダウンロードについて' (About CSV Download) link at (463, 167) on text=CSVダウンロードについて
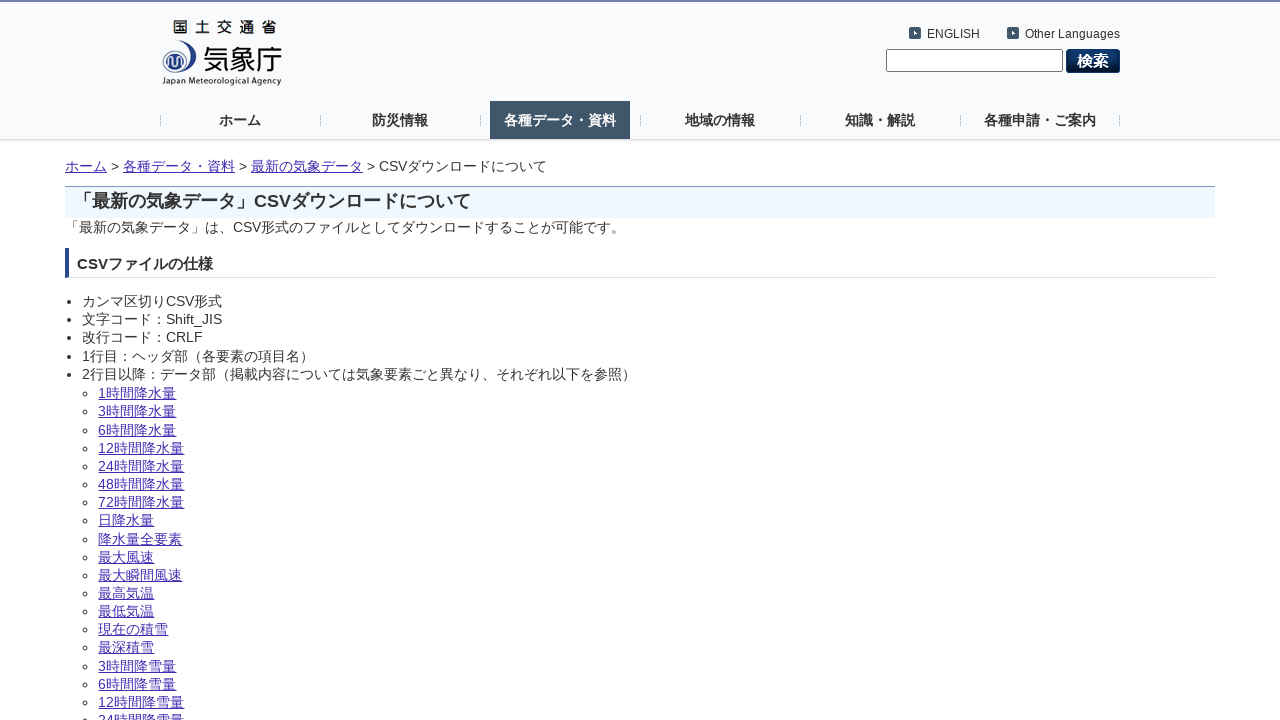

Clicked '最深積雪' (Maximum Snow Depth) link at (126, 647) on text=最深積雪
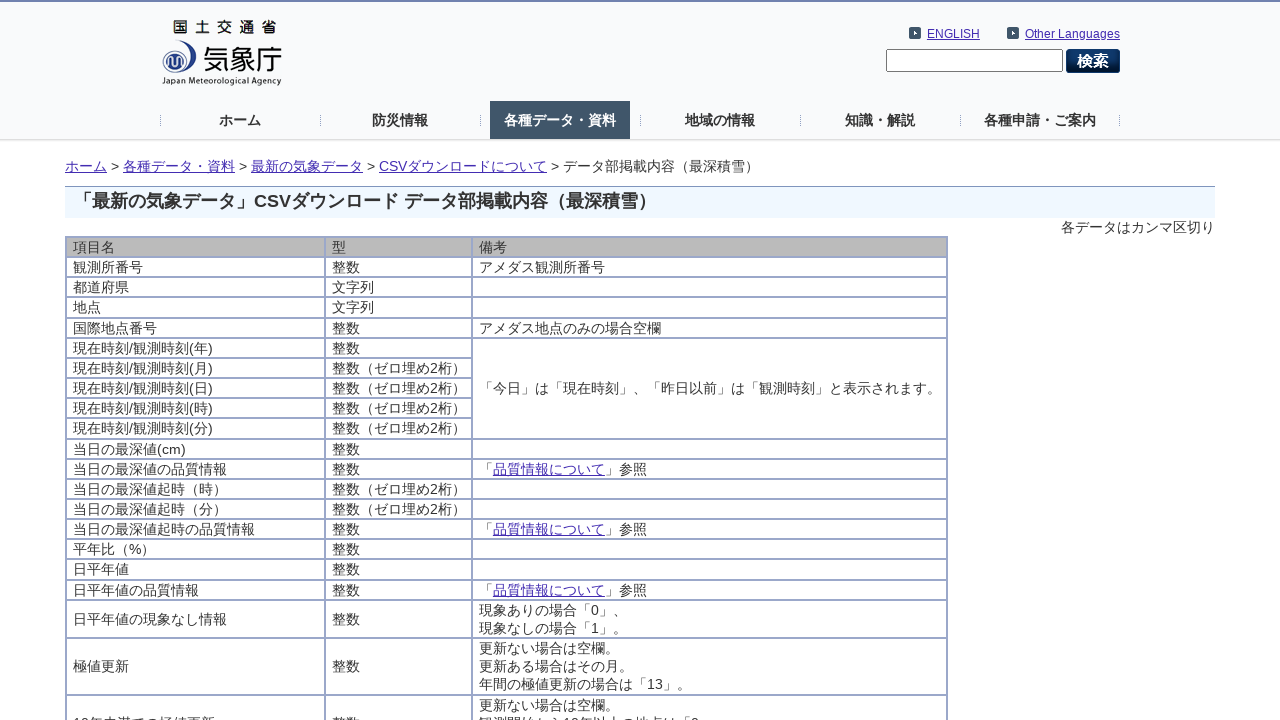

Clicked the CSV download link in the main section at (124, 583) on xpath=//*[@id='main']/ul/li/a
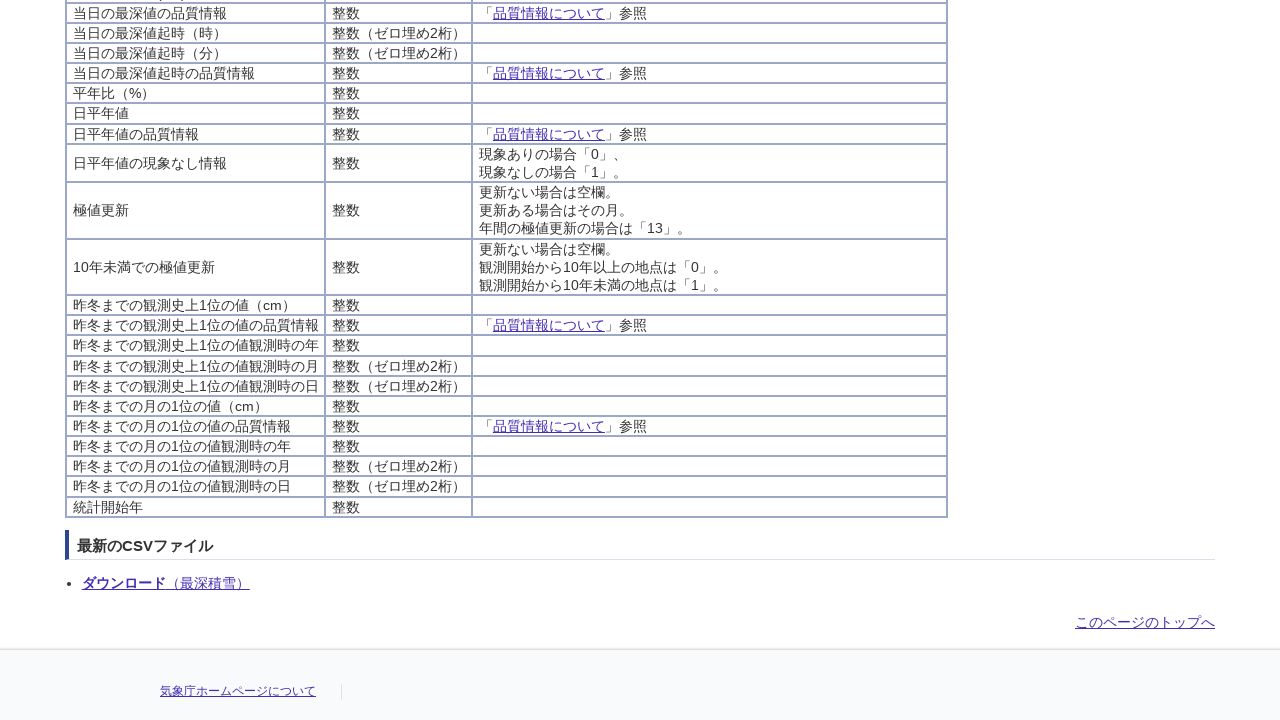

Waited 2000ms for page to load
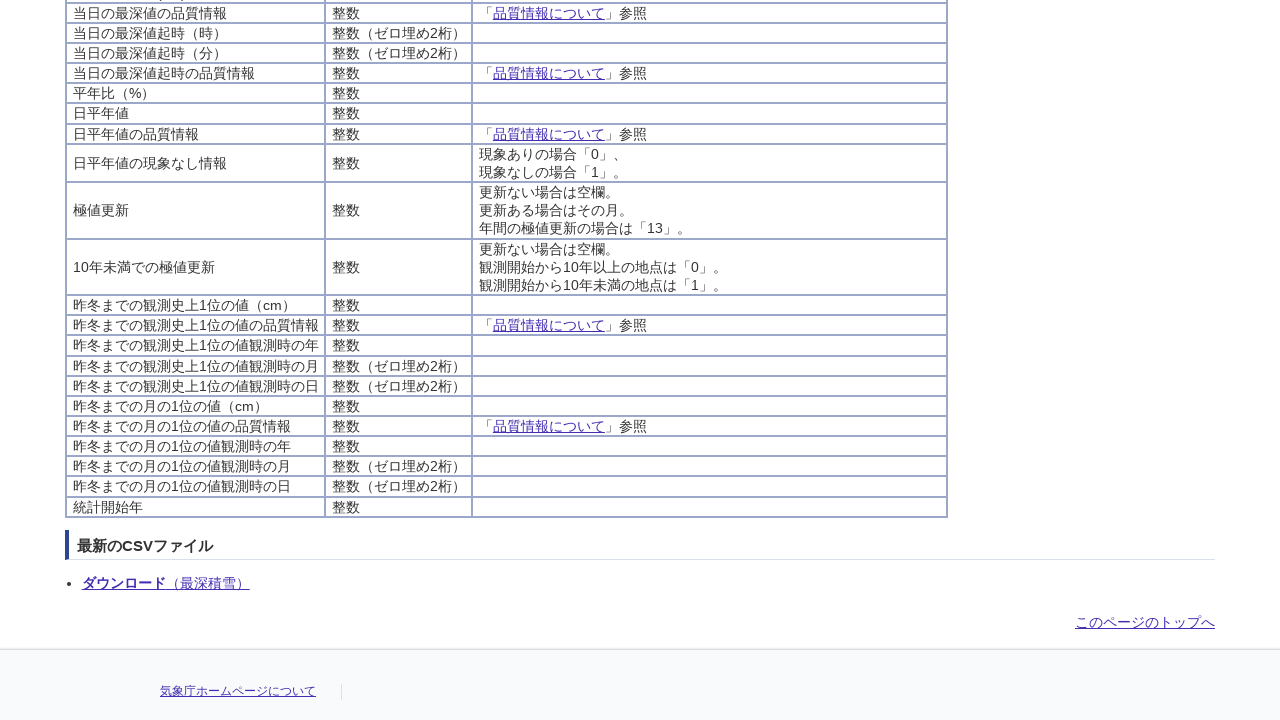

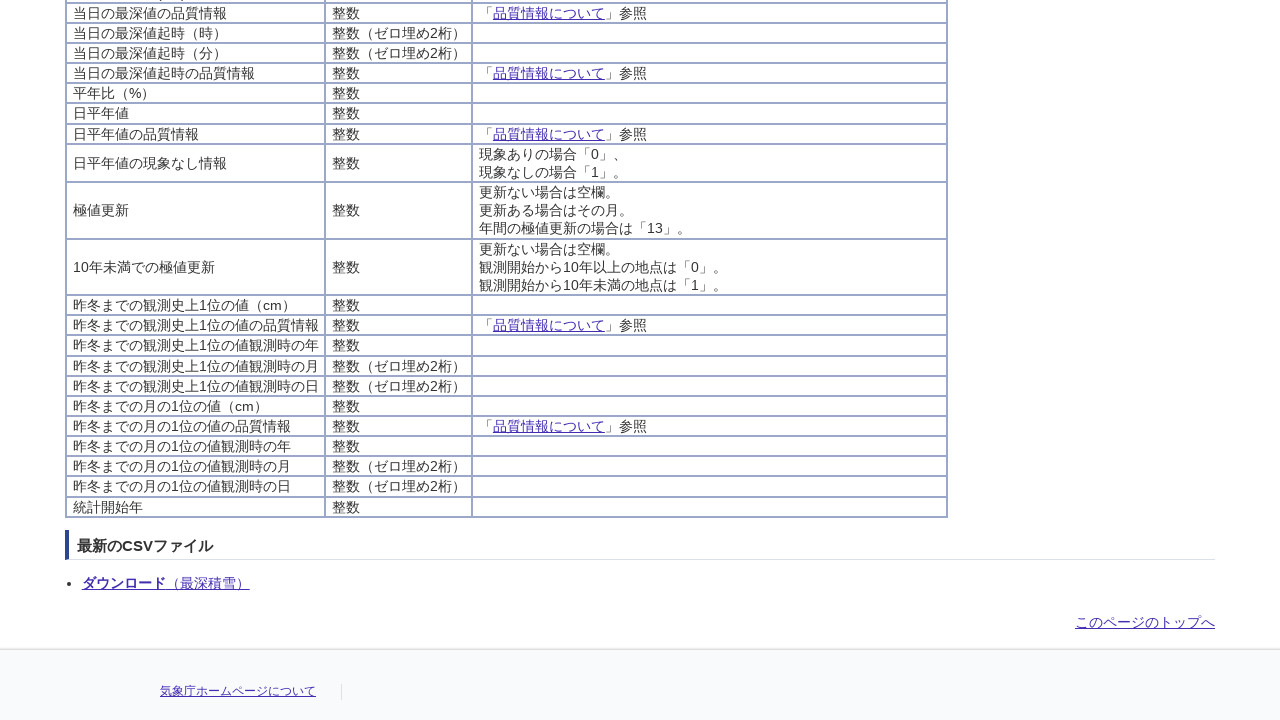